Tests various button interactions on a practice page including clicking a button to navigate and return, checking if a button is disabled, hovering over a button to observe color changes, and verifying button properties like position, size, and color.

Starting URL: https://leafground.com/button.xhtml

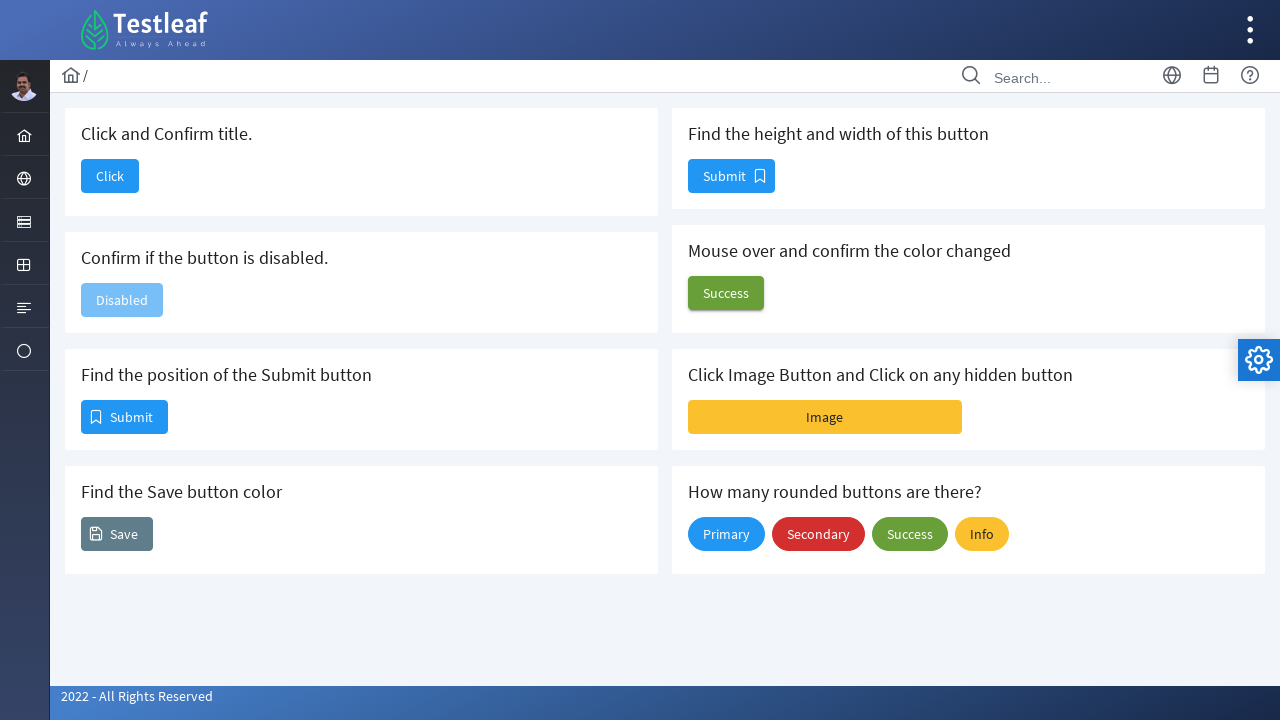

Clicked the first button to navigate at (110, 176) on xpath=//*[@id='j_idt88:j_idt90']
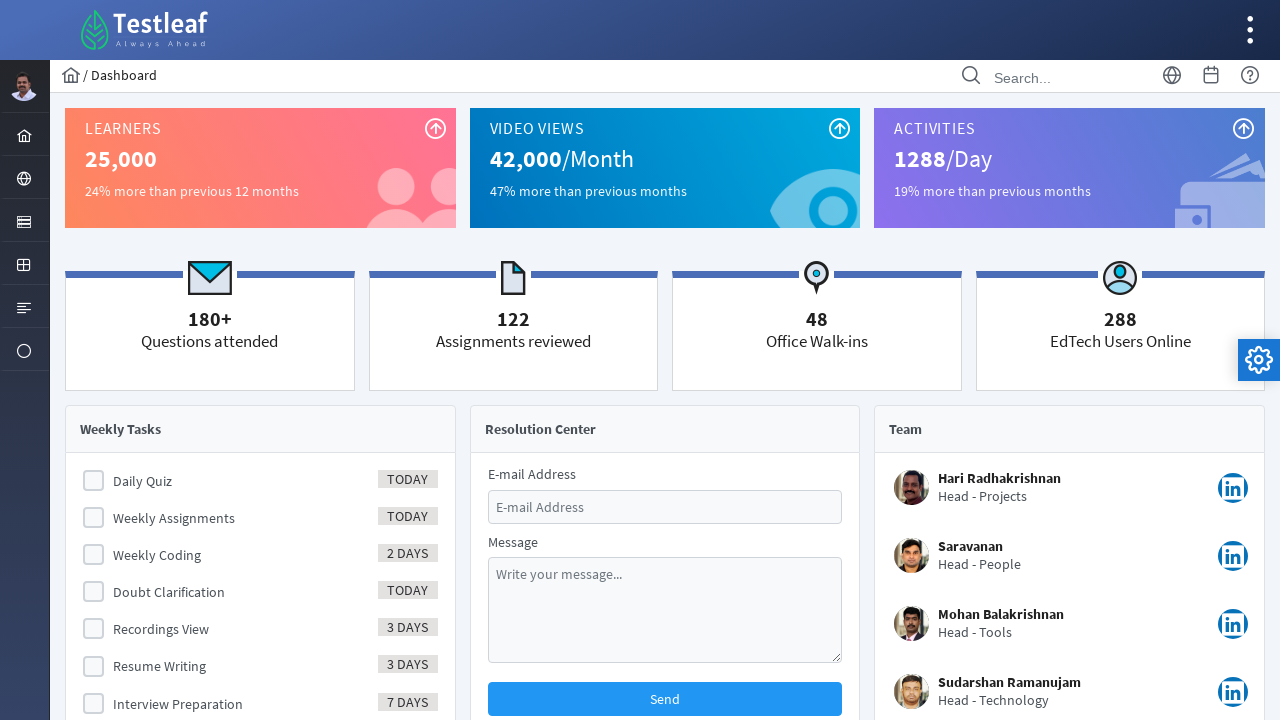

Waited for page load and confirmed navigation
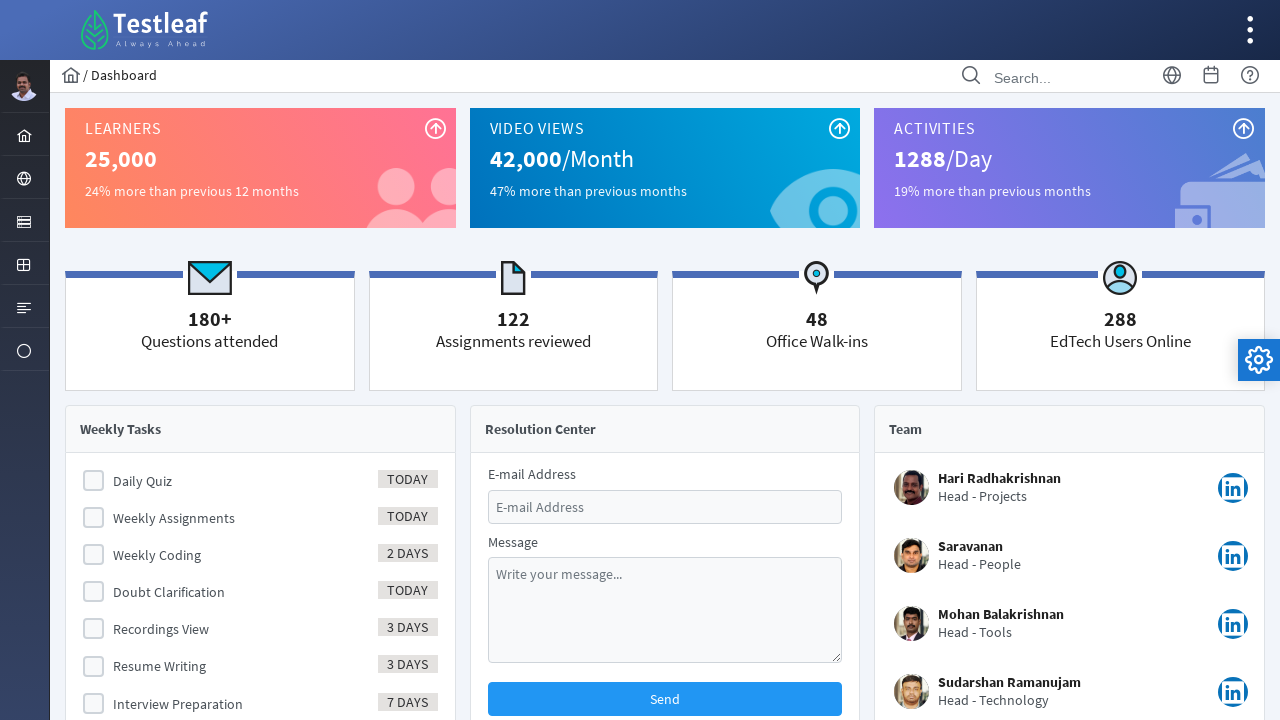

Navigated back to the button practice page
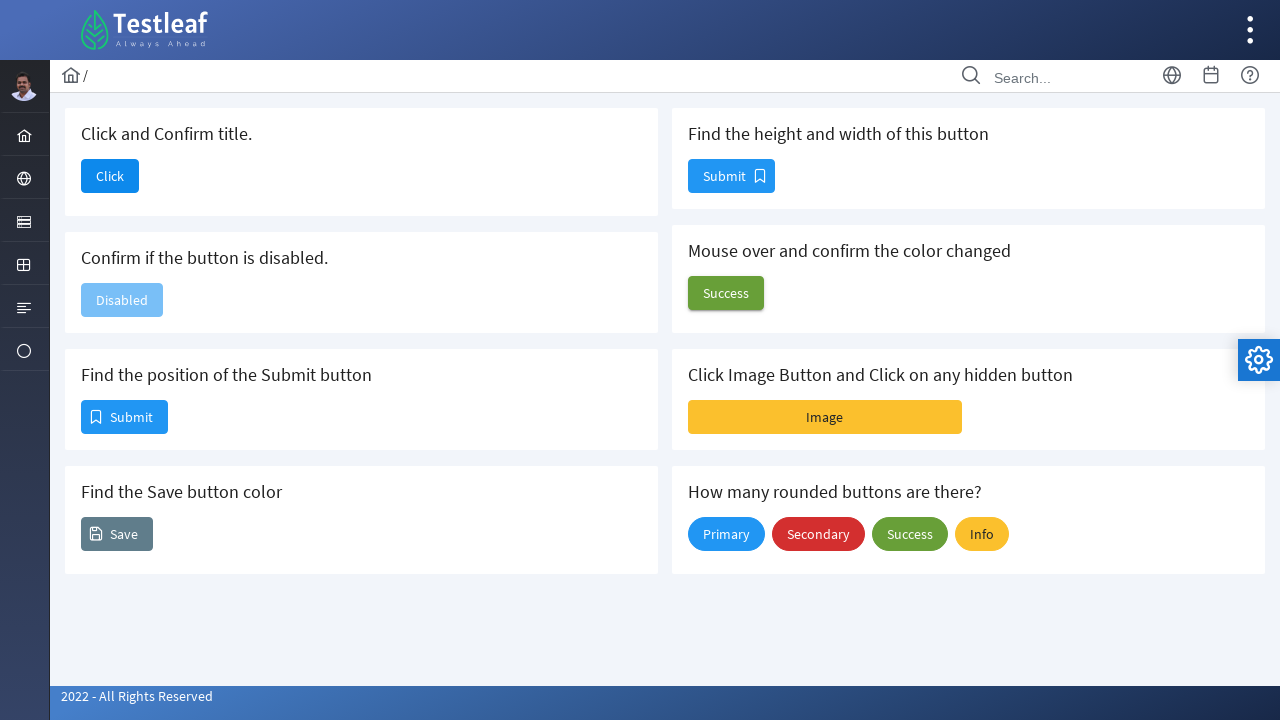

Waited for page load after navigation back
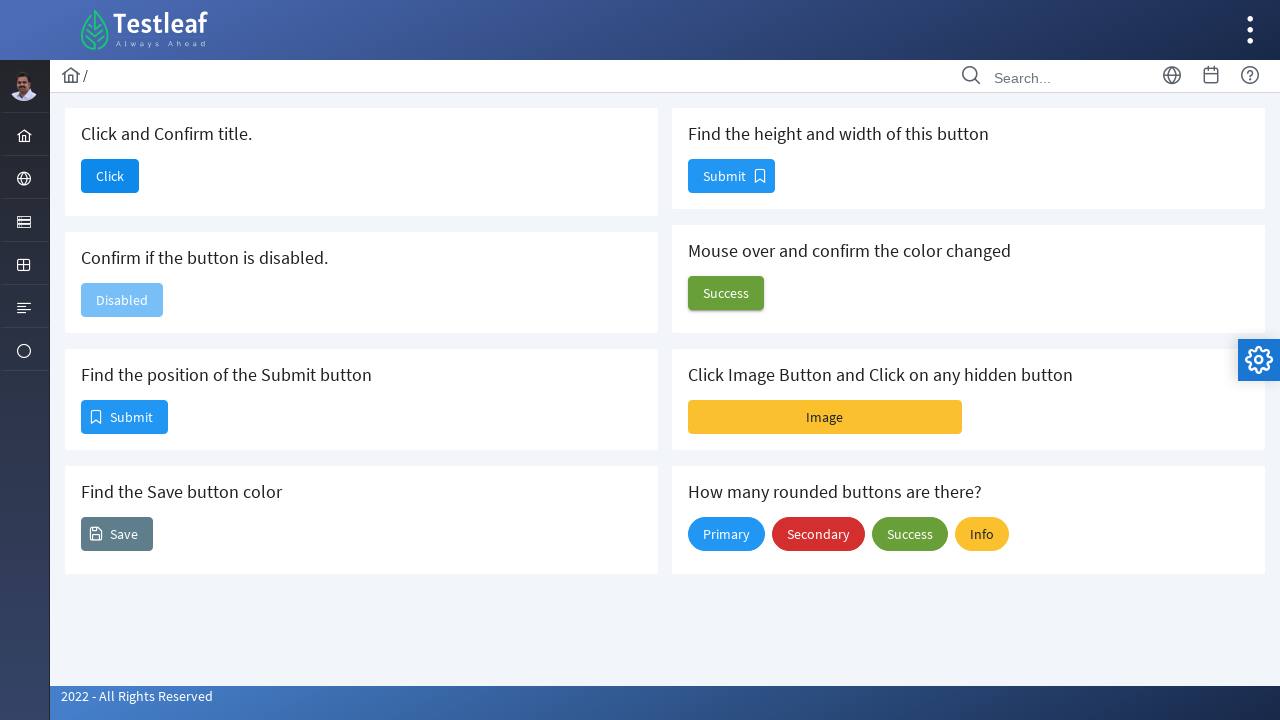

Retrieved disabled attribute from blocked button
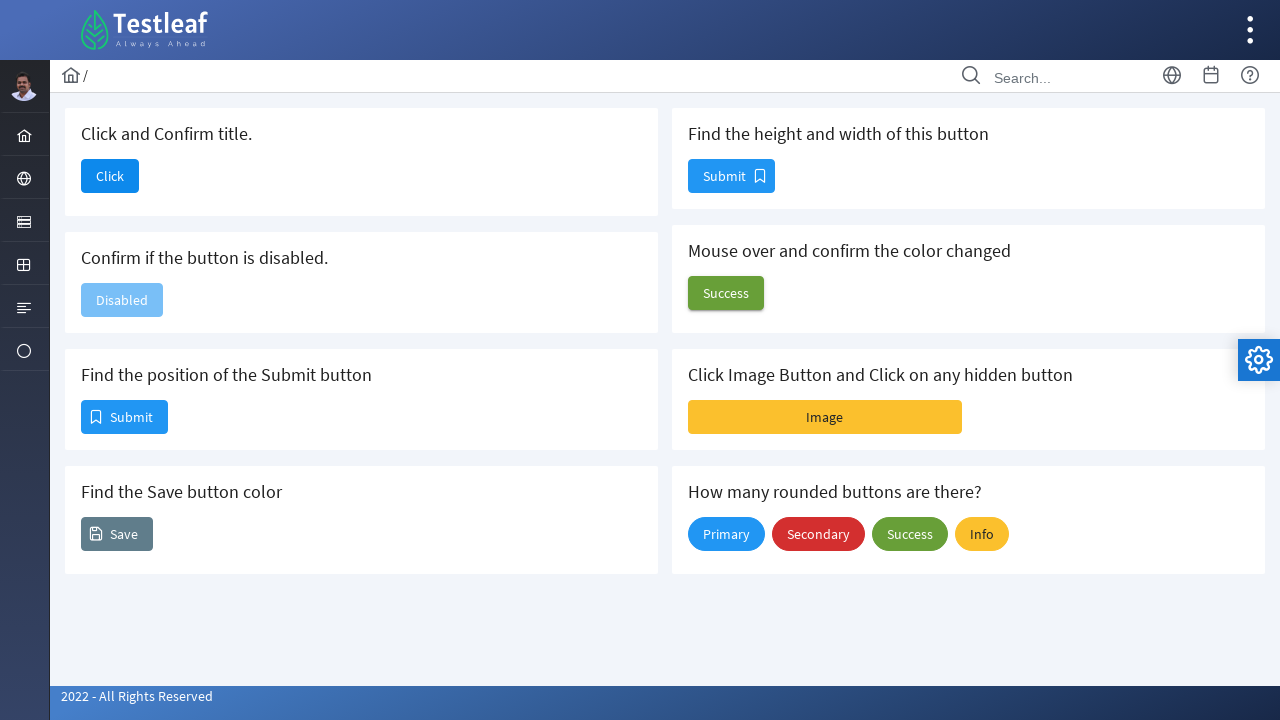

Retrieved position (bounding box) of the position button
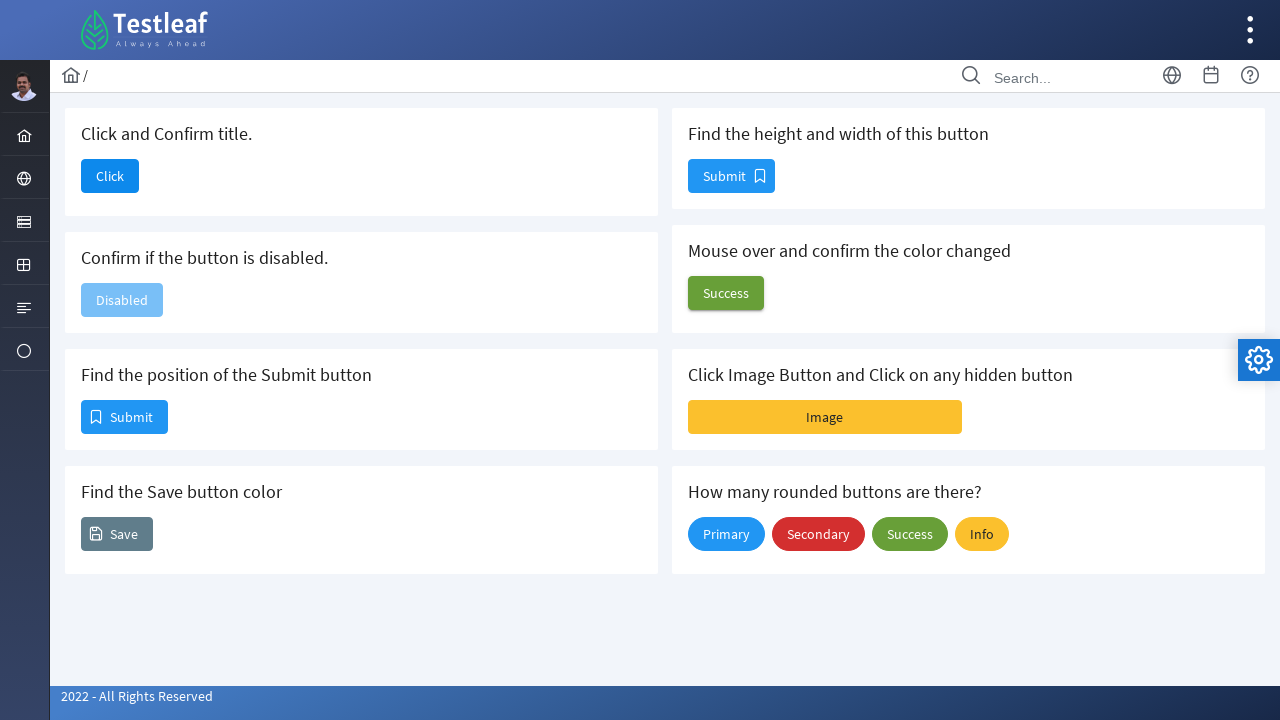

Retrieved background color of save button
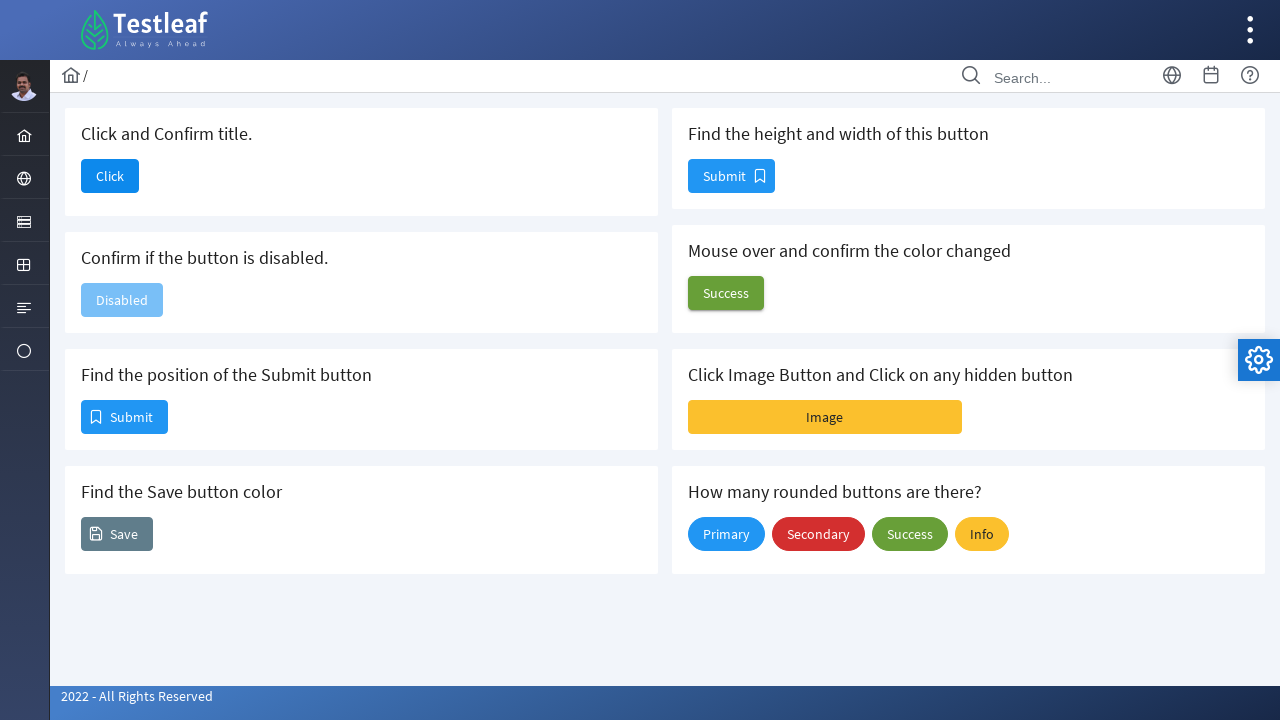

Retrieved size (bounding box) of size button
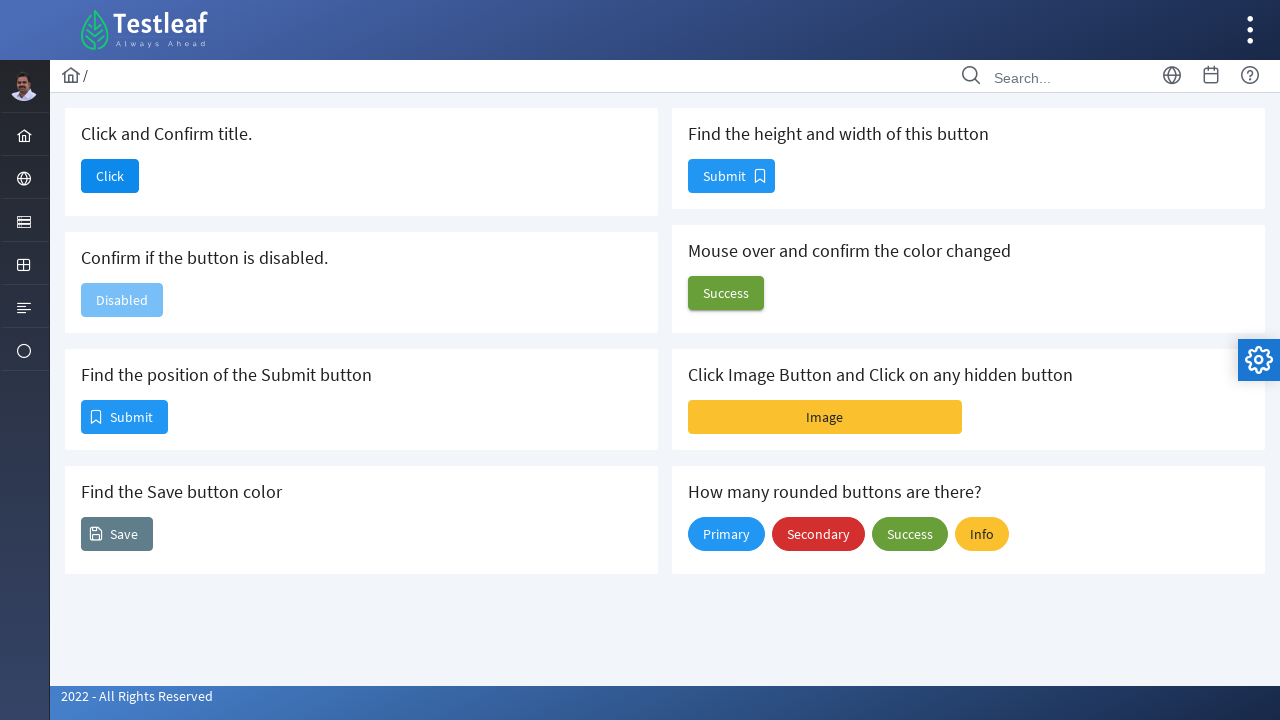

Hovered over color button to observe color change at (726, 293) on xpath=//*[@id='j_idt88:j_idt100']
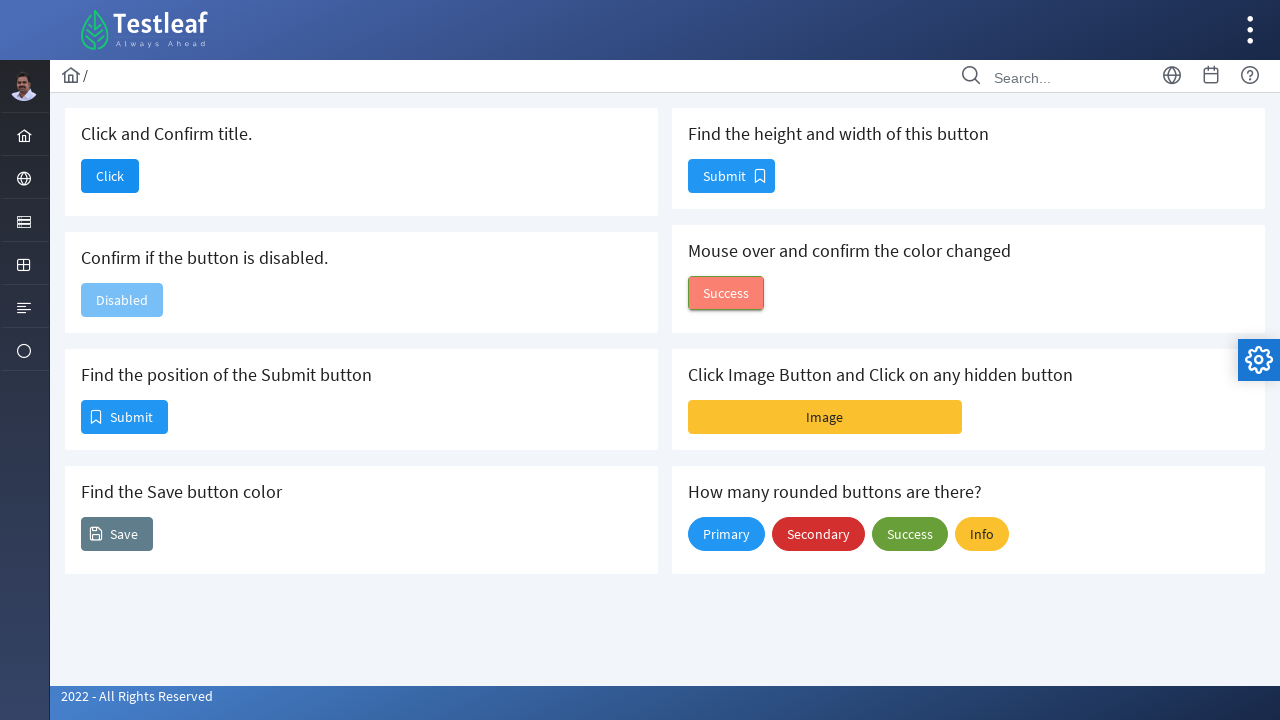

Retrieved background color of color button after hover
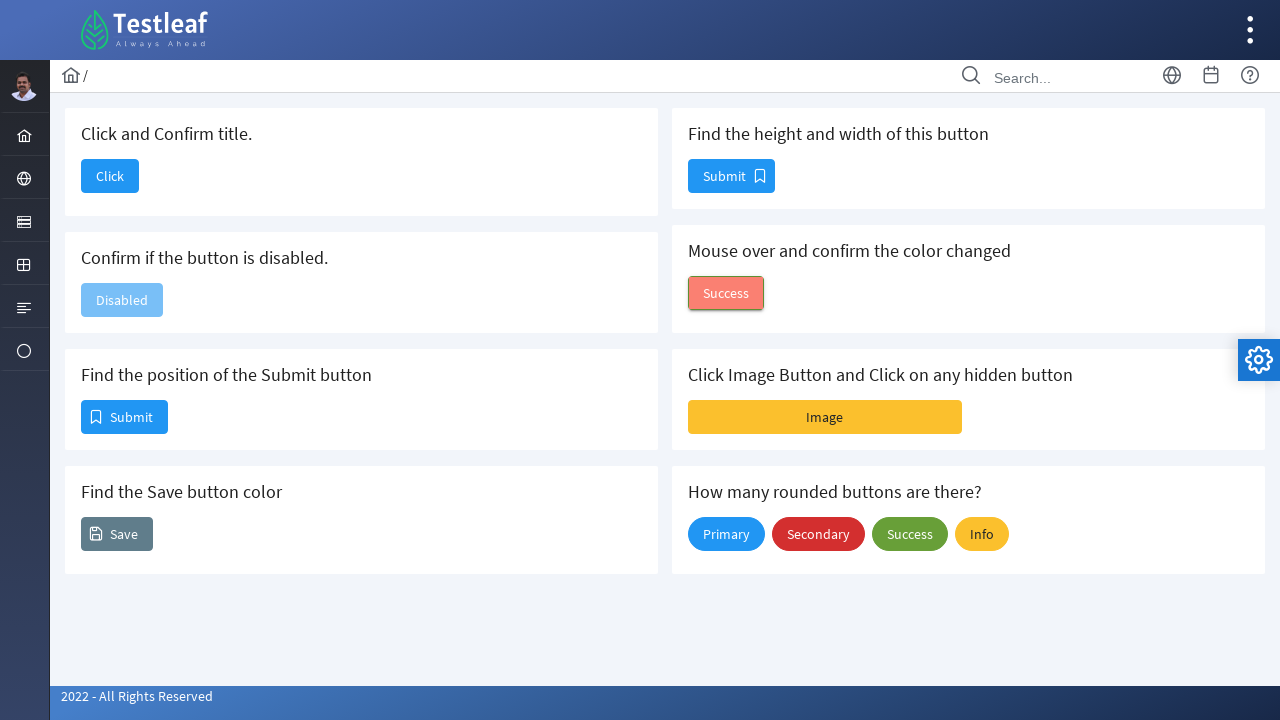

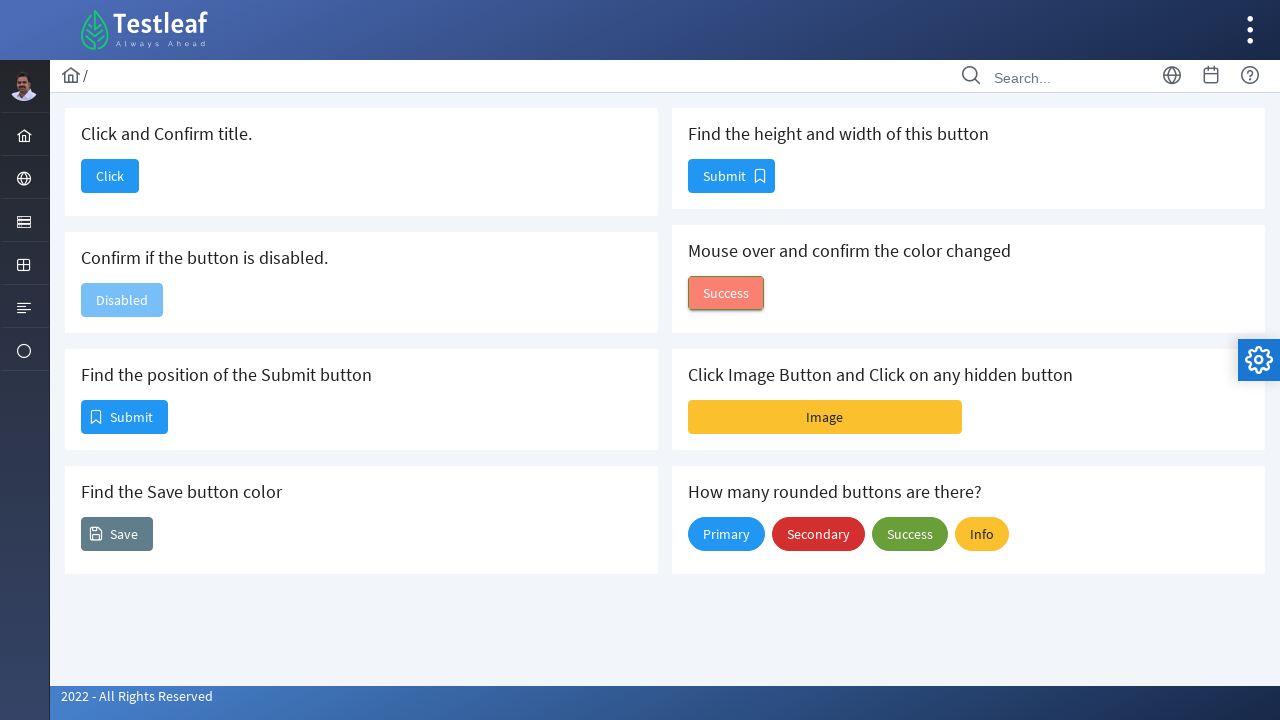